Tests sorting the Due column in ascending order using semantic class-based selectors on the second table

Starting URL: http://the-internet.herokuapp.com/tables

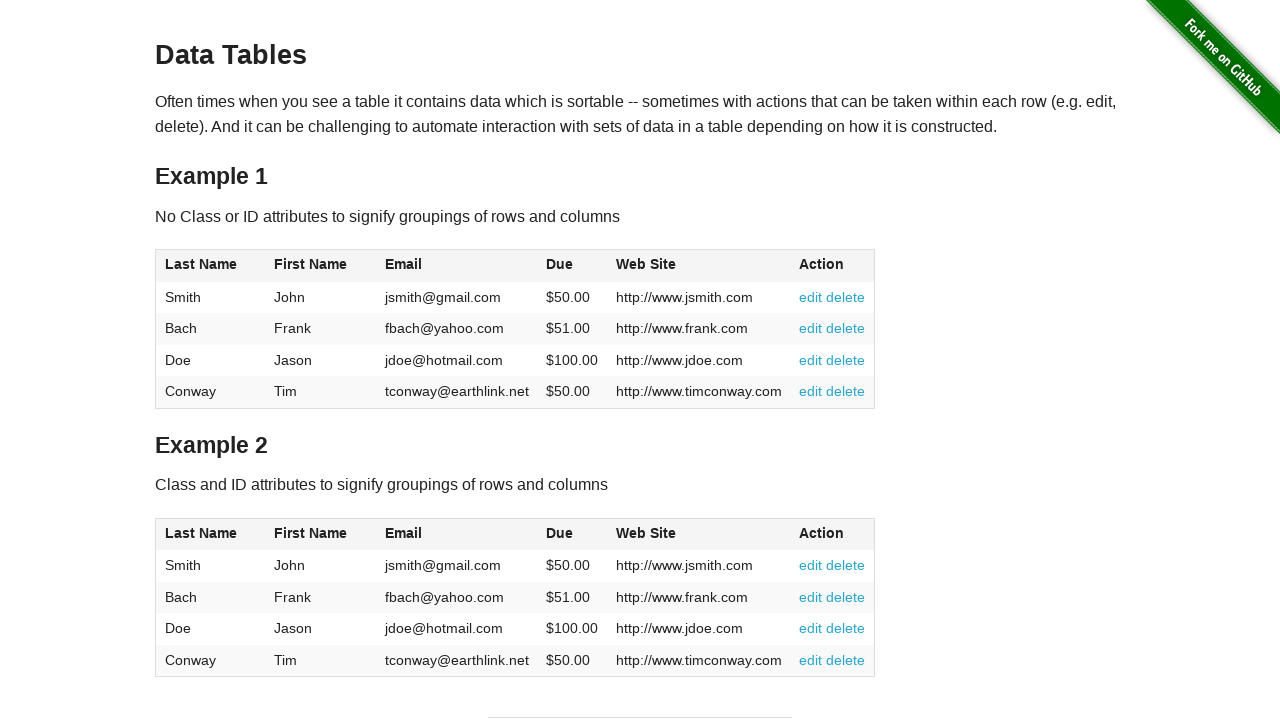

Clicked Due column header in second table to sort at (560, 533) on #table2 thead .dues
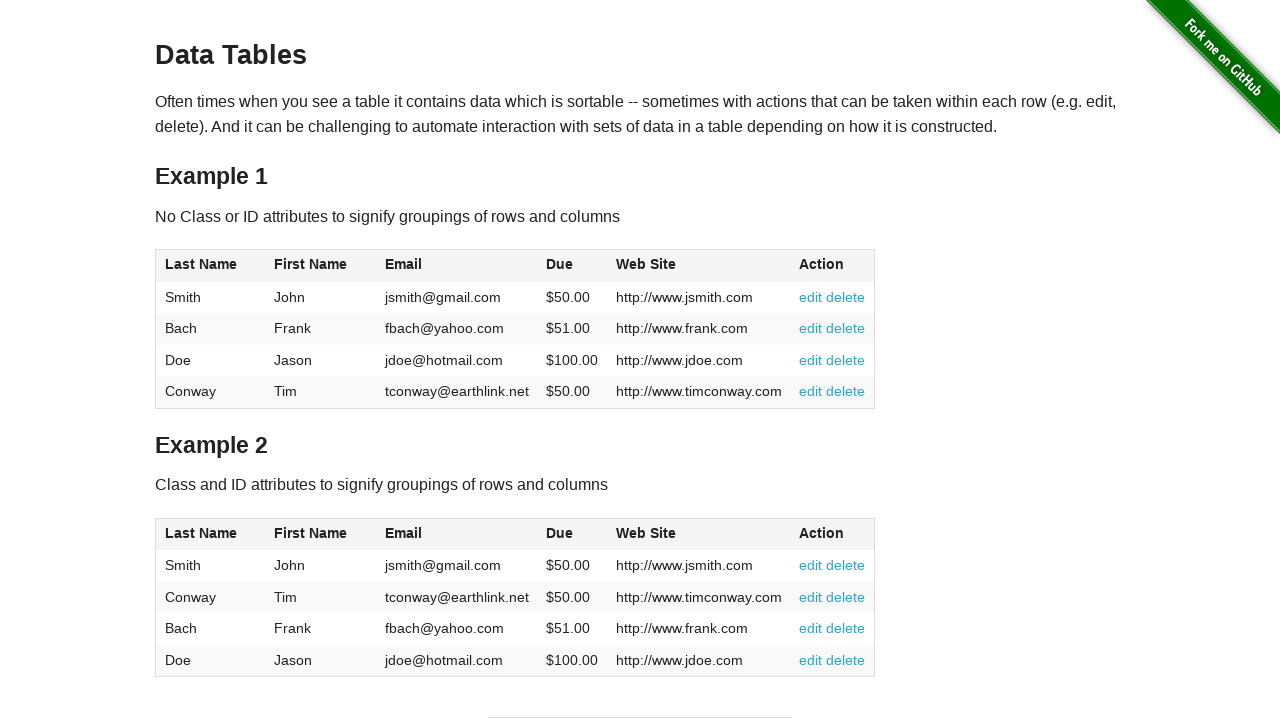

Table sorted by Due column in ascending order
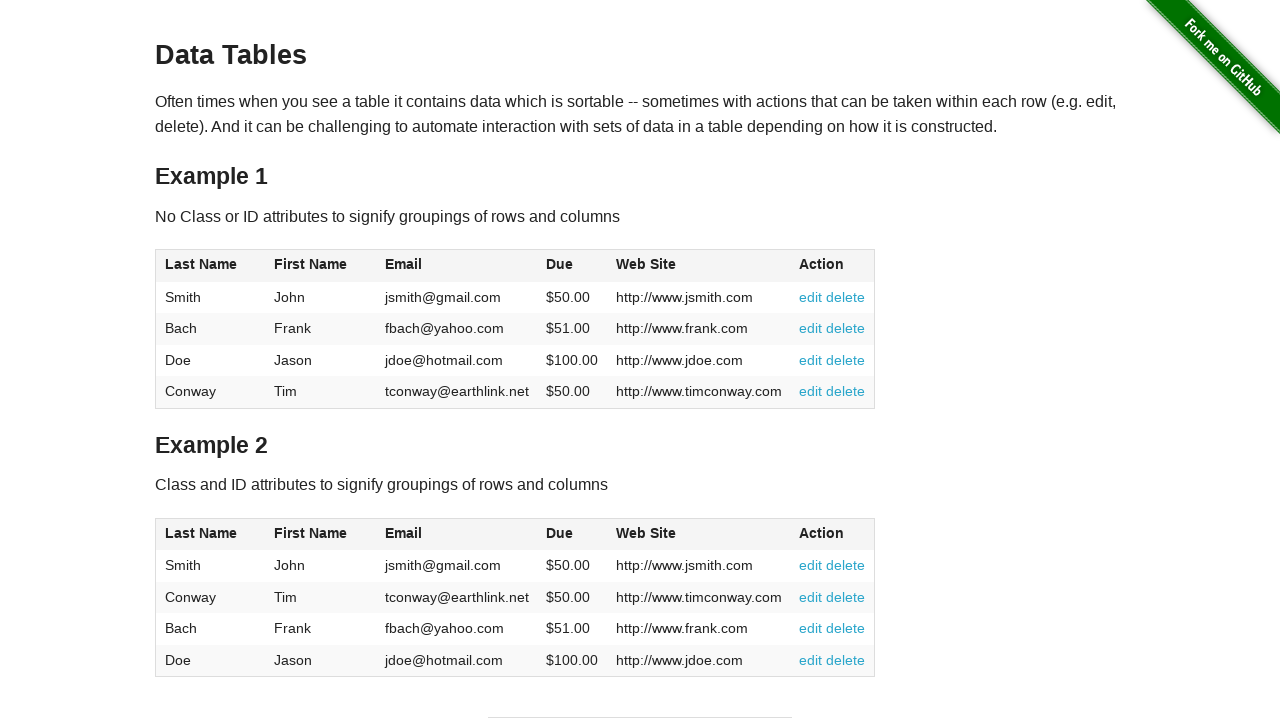

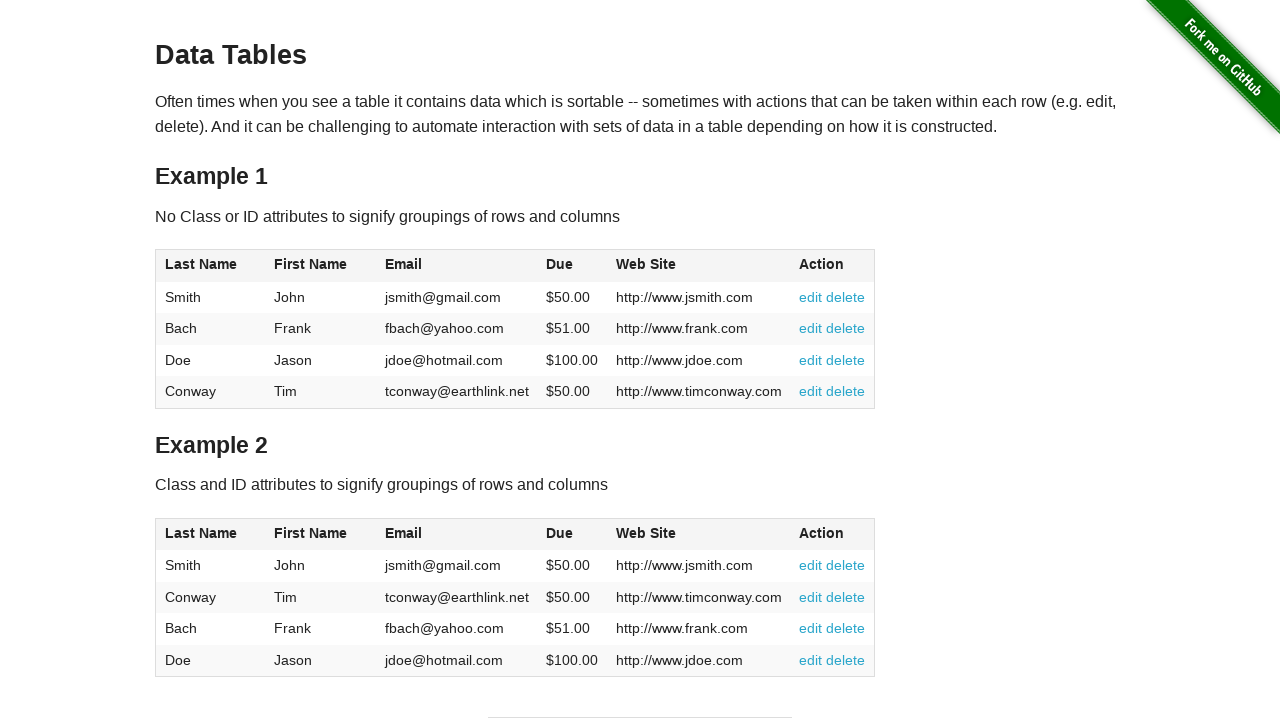